Tests table sorting using semantic class selectors by clicking the dues column header in table2

Starting URL: http://the-internet.herokuapp.com/tables

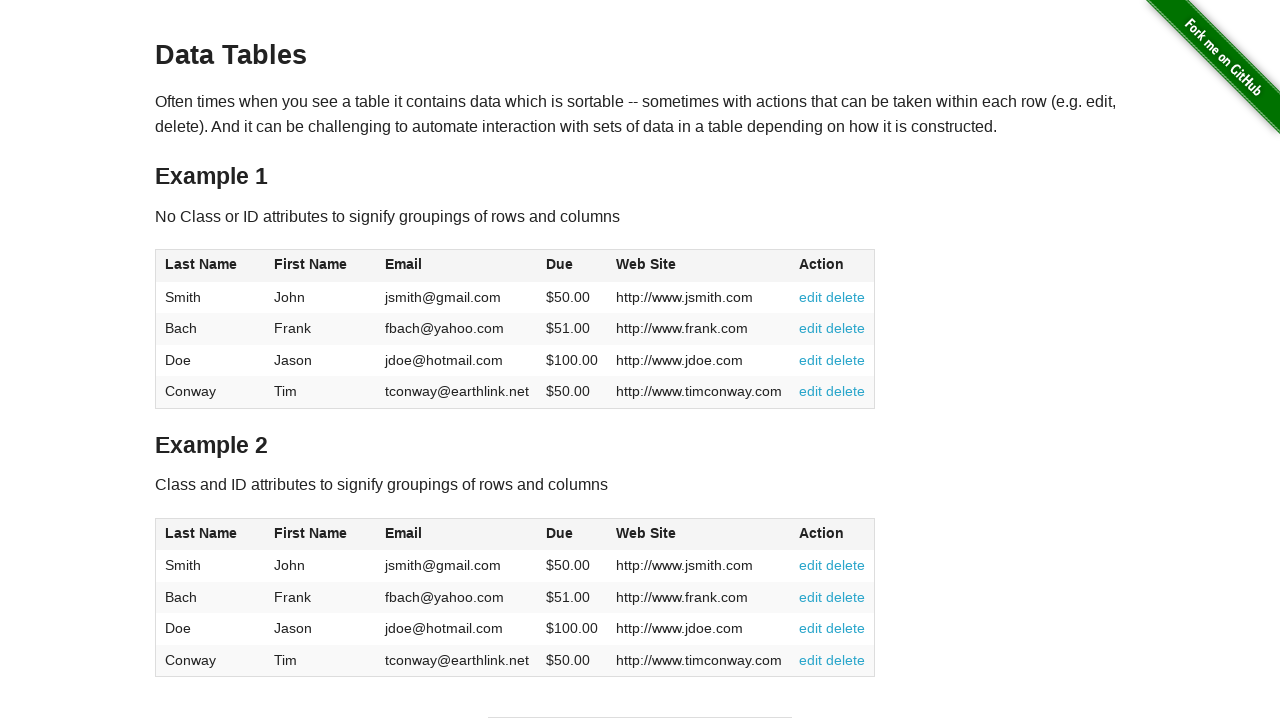

Clicked the dues column header in table2 using semantic class selector at (560, 533) on #table2 thead .dues
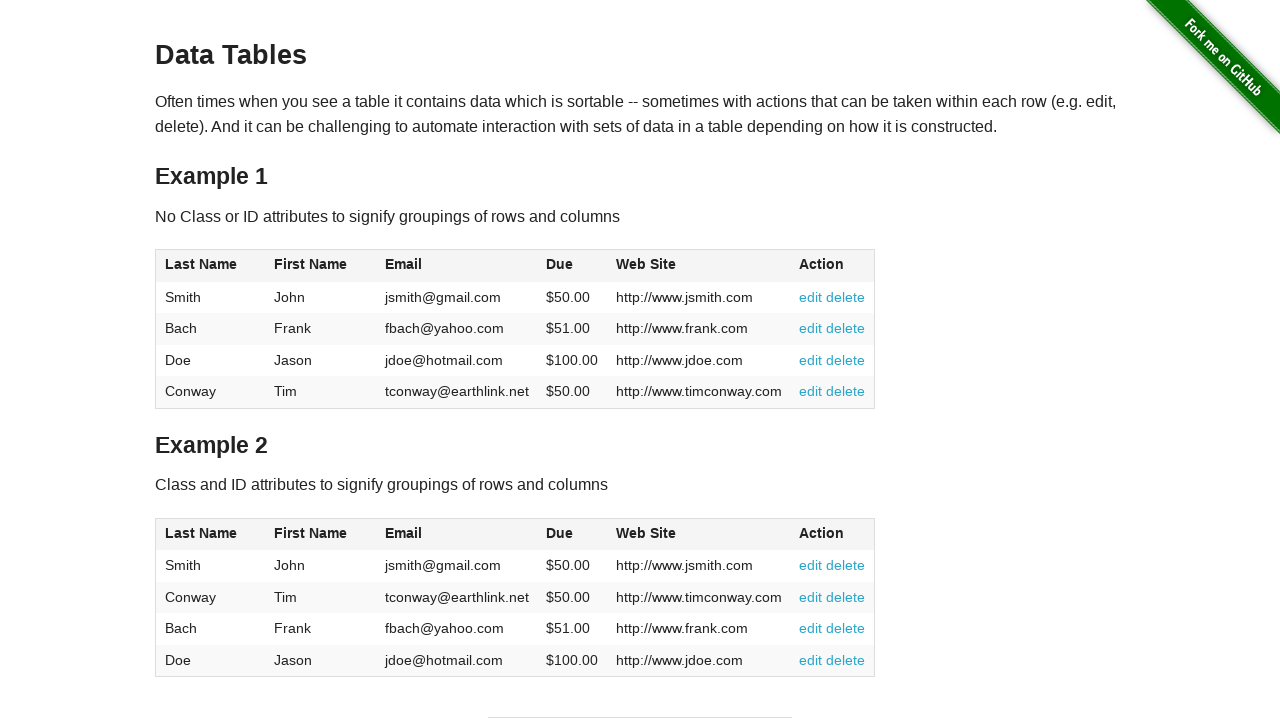

Table2 sorted and dues column body cells are visible
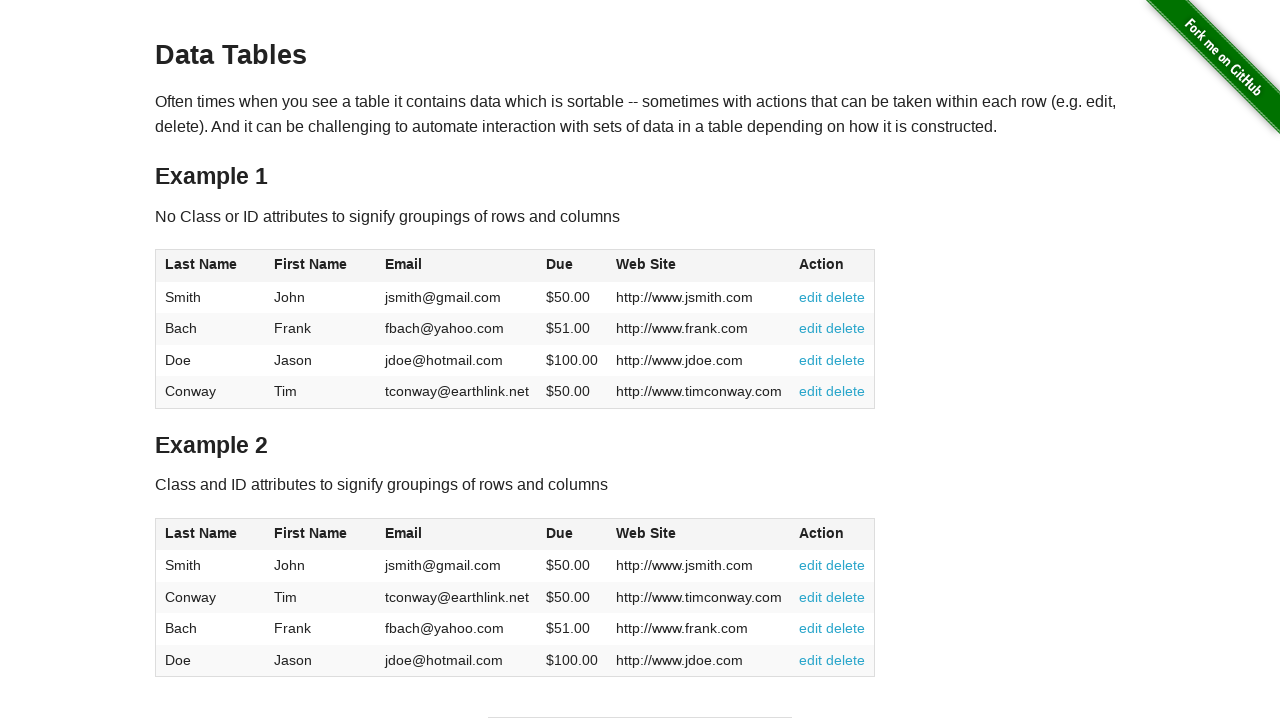

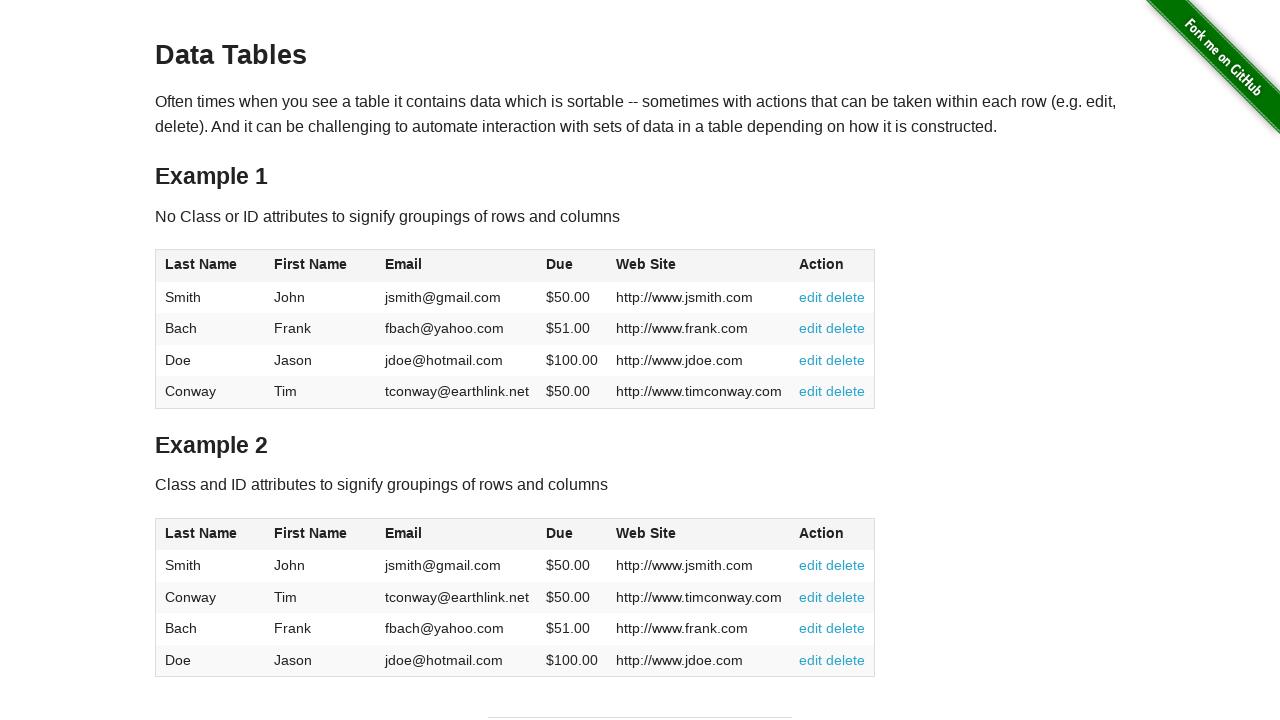